Tests right-click context menu functionality by performing a context click on a designated area, verifying and accepting the resulting alert, then clicking a link that opens a new tab and verifying the content on the new page.

Starting URL: https://the-internet.herokuapp.com/context_menu

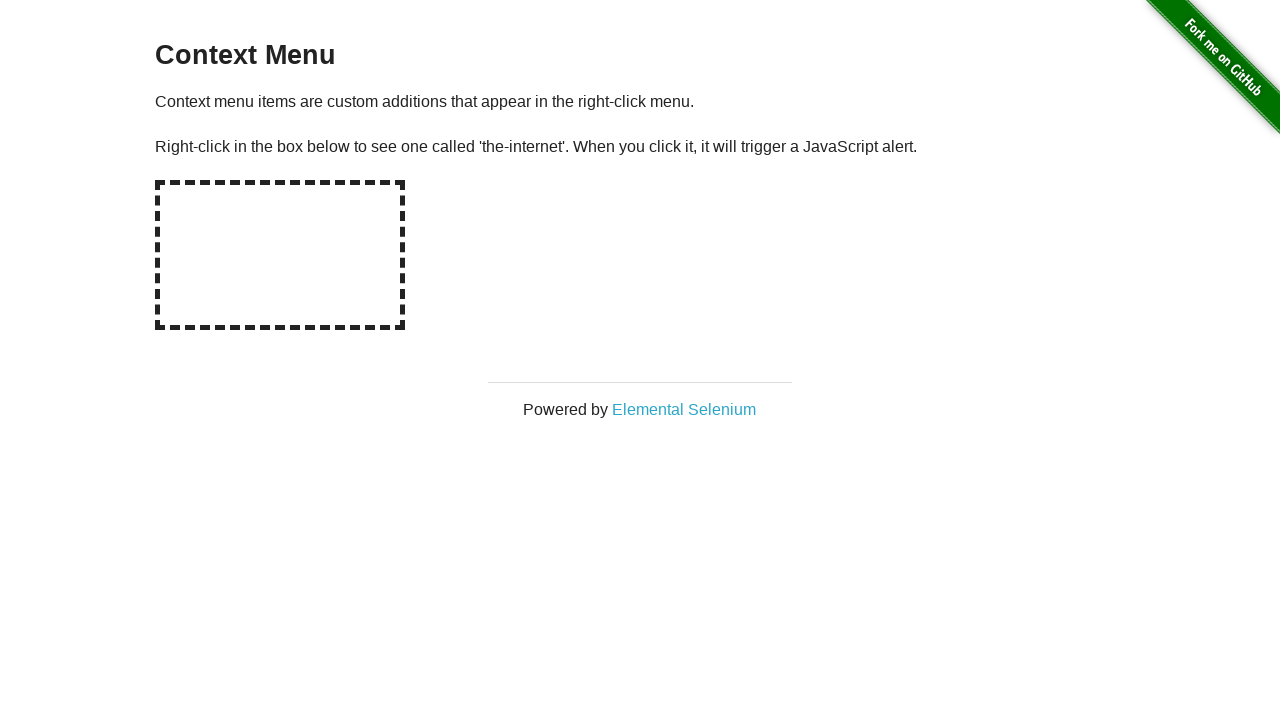

Right-clicked on hot-spot area to trigger context menu at (280, 255) on #hot-spot
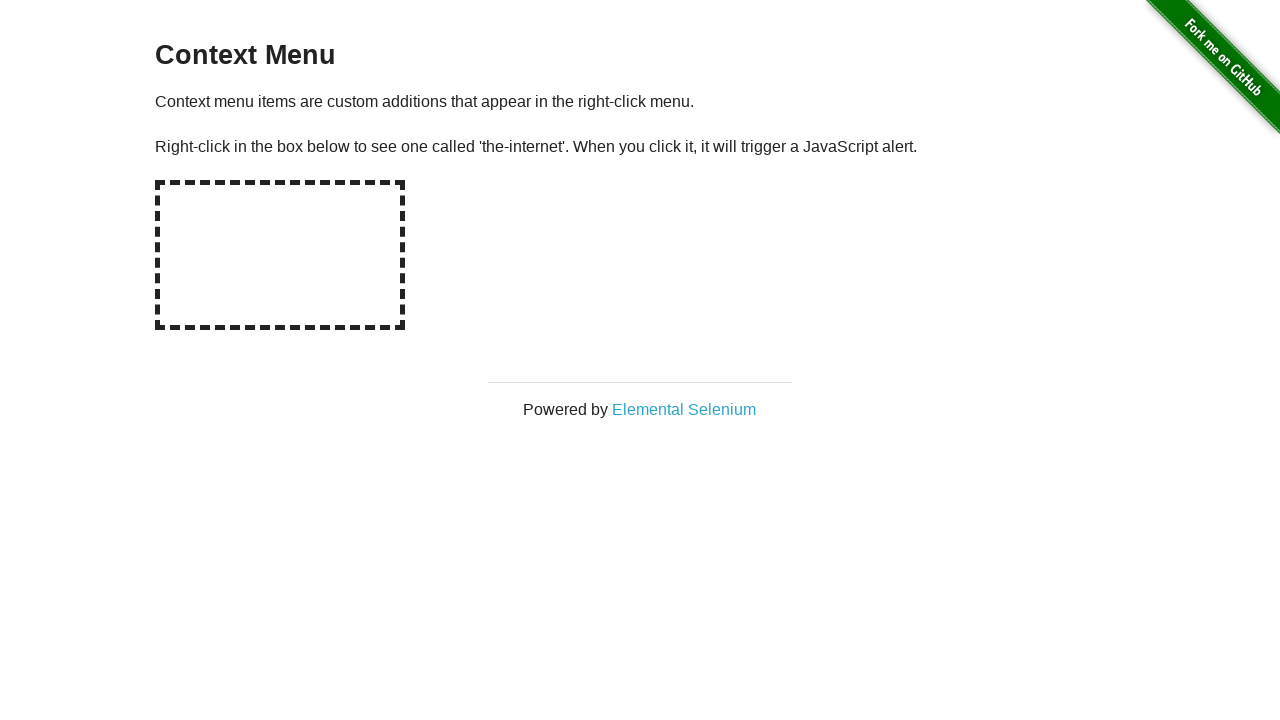

Set up dialog handler to capture and accept alert
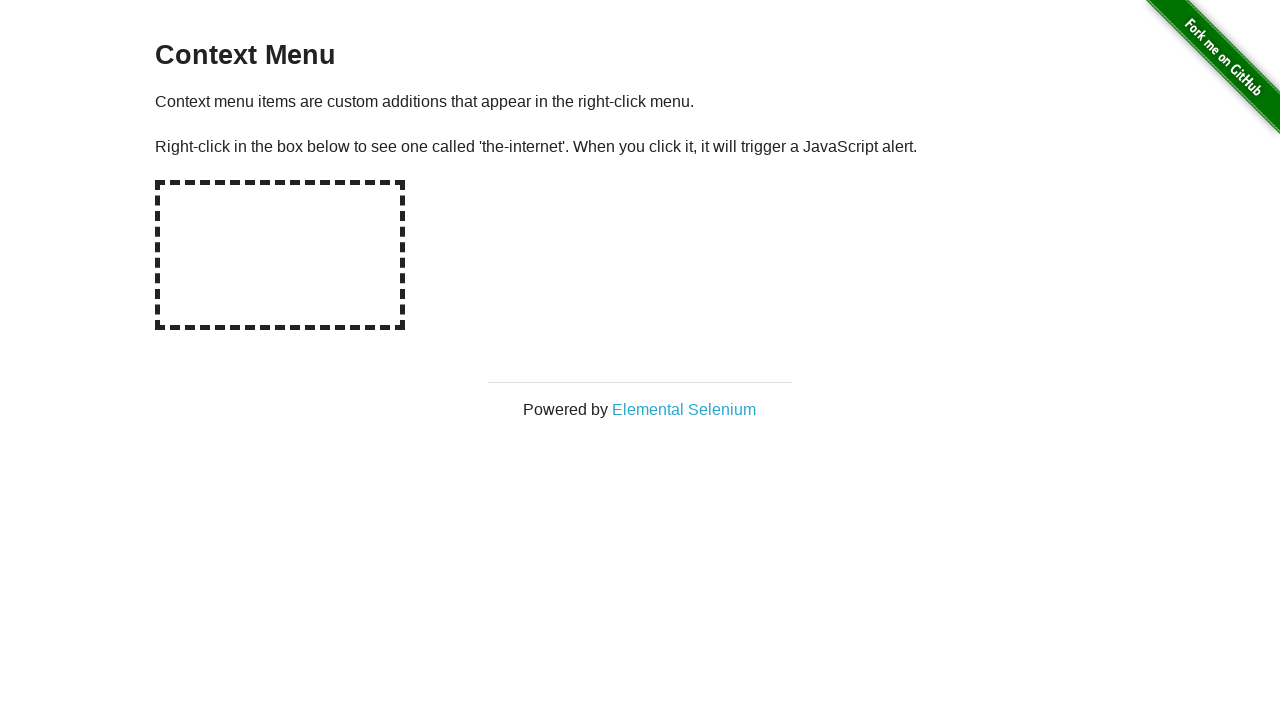

Right-clicked on hot-spot again to trigger alert with handler active at (280, 255) on #hot-spot
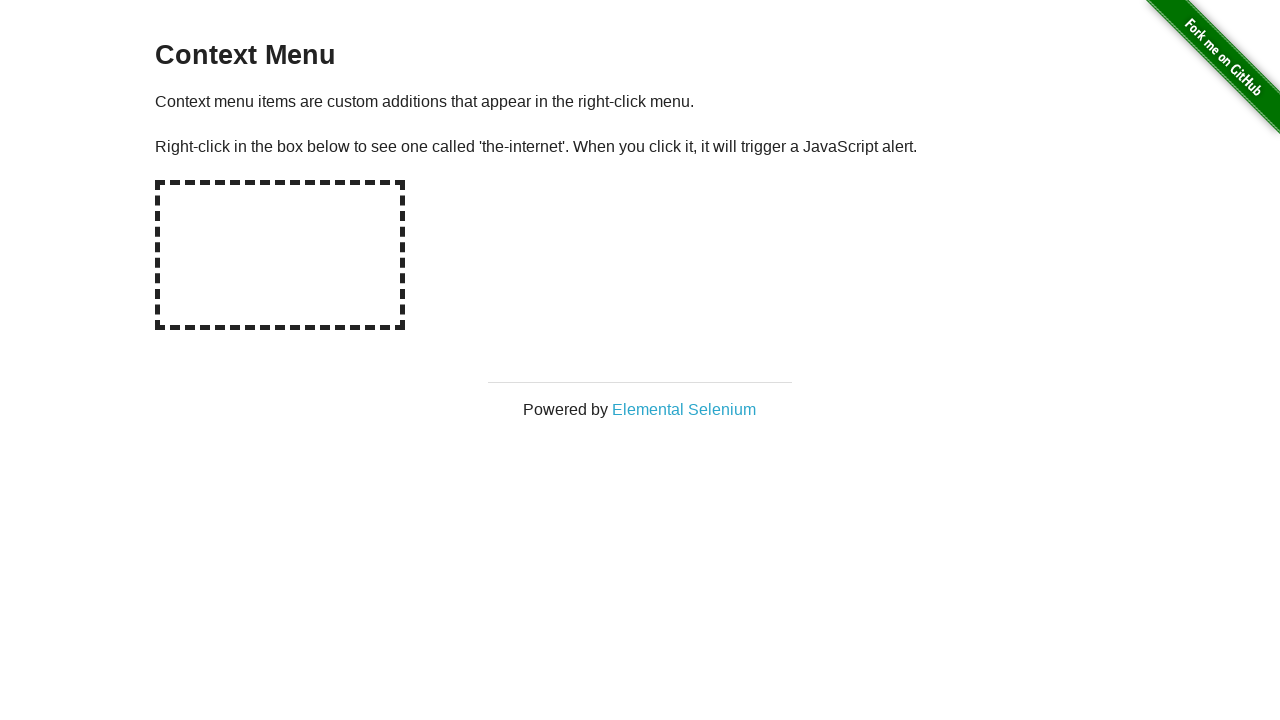

Waited 500ms for alert dialog to be handled
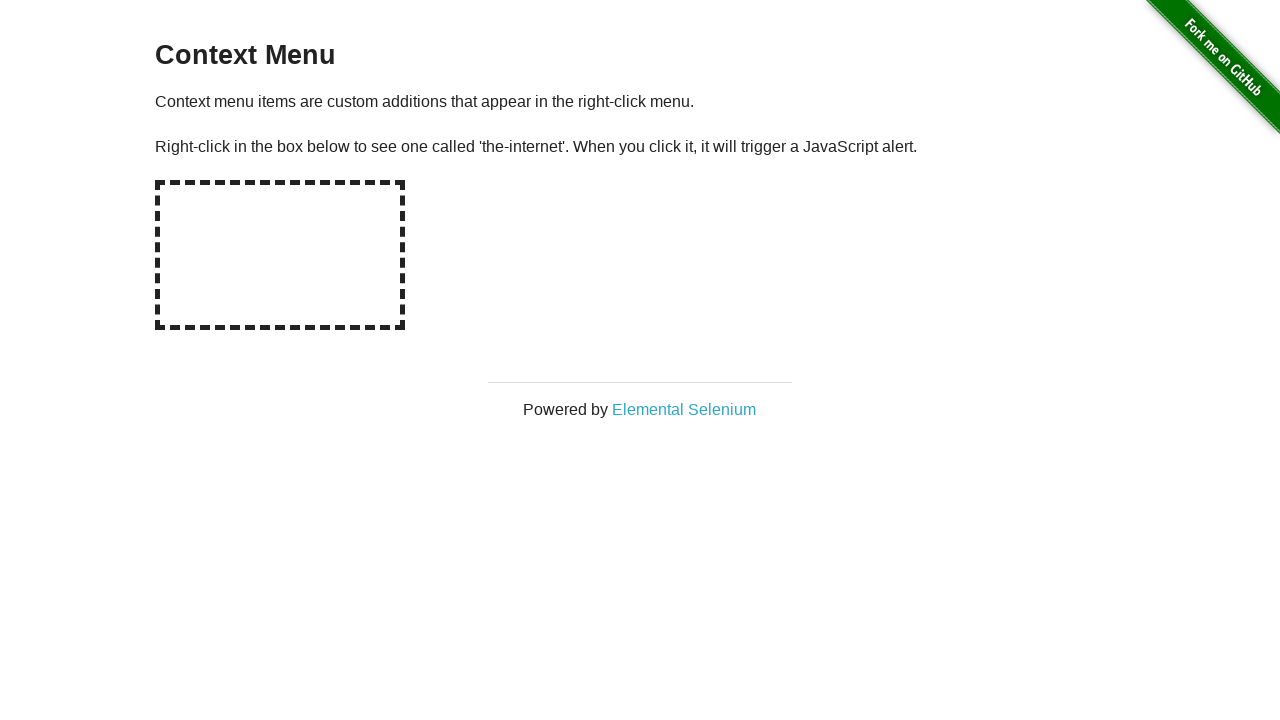

Verified alert message text matches expected value
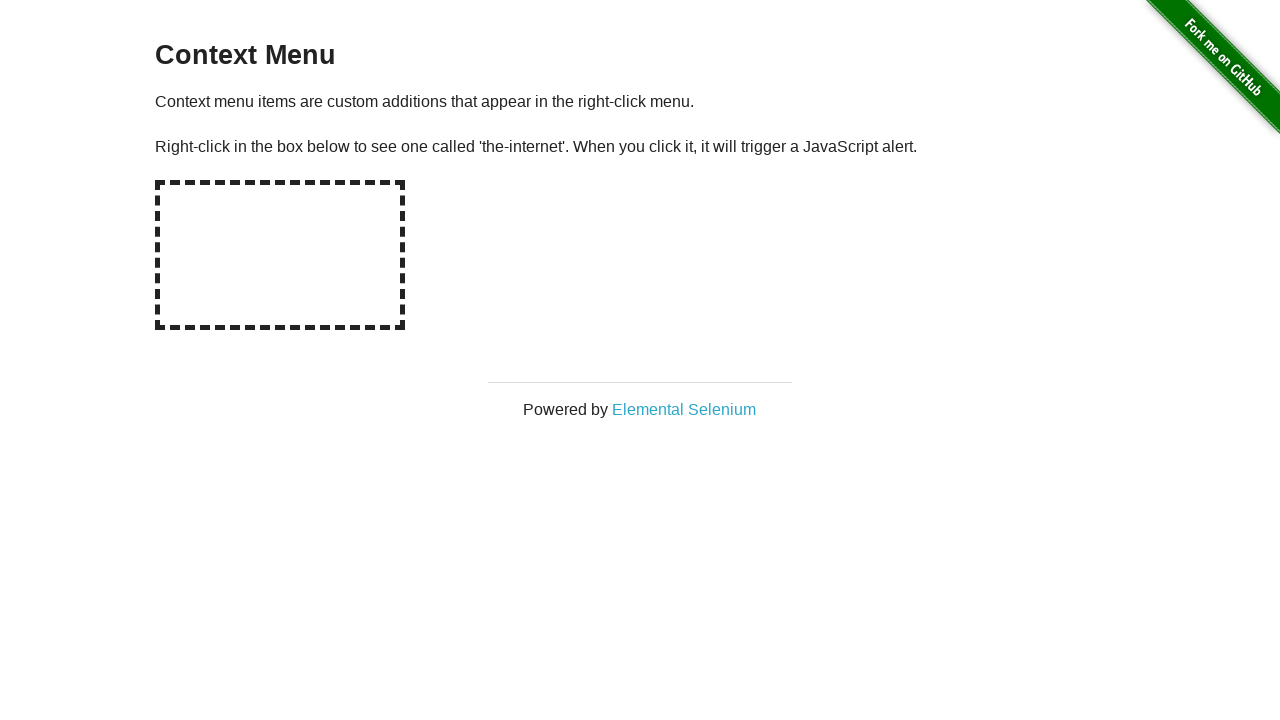

Clicked 'Elemental Selenium' link which opened a new tab at (684, 409) on xpath=//a[text()='Elemental Selenium']
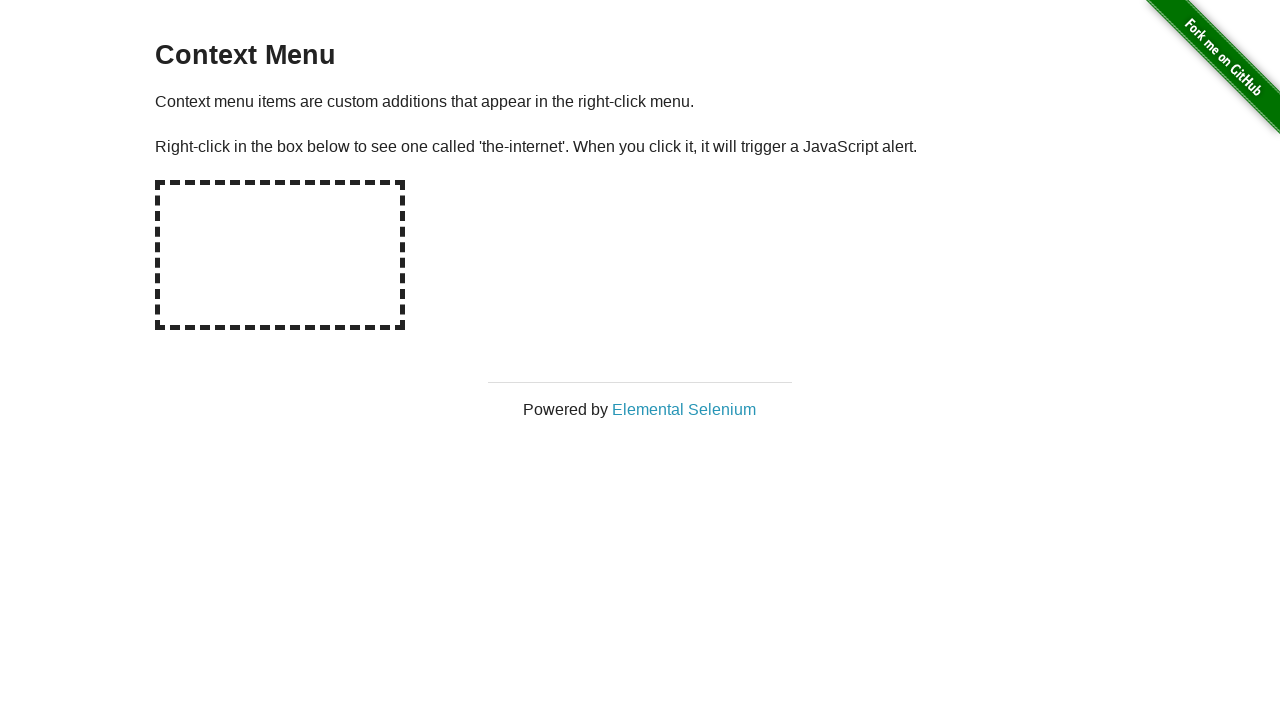

Retrieved new page from context
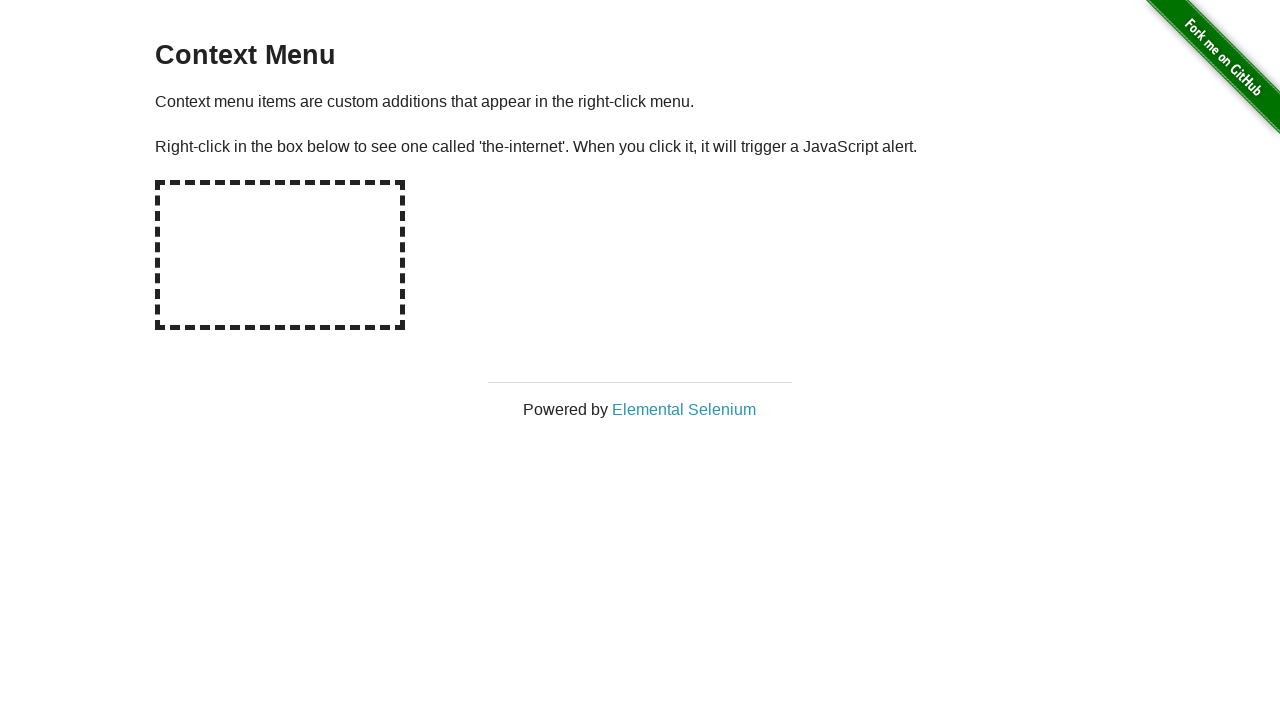

Waited for new page to fully load
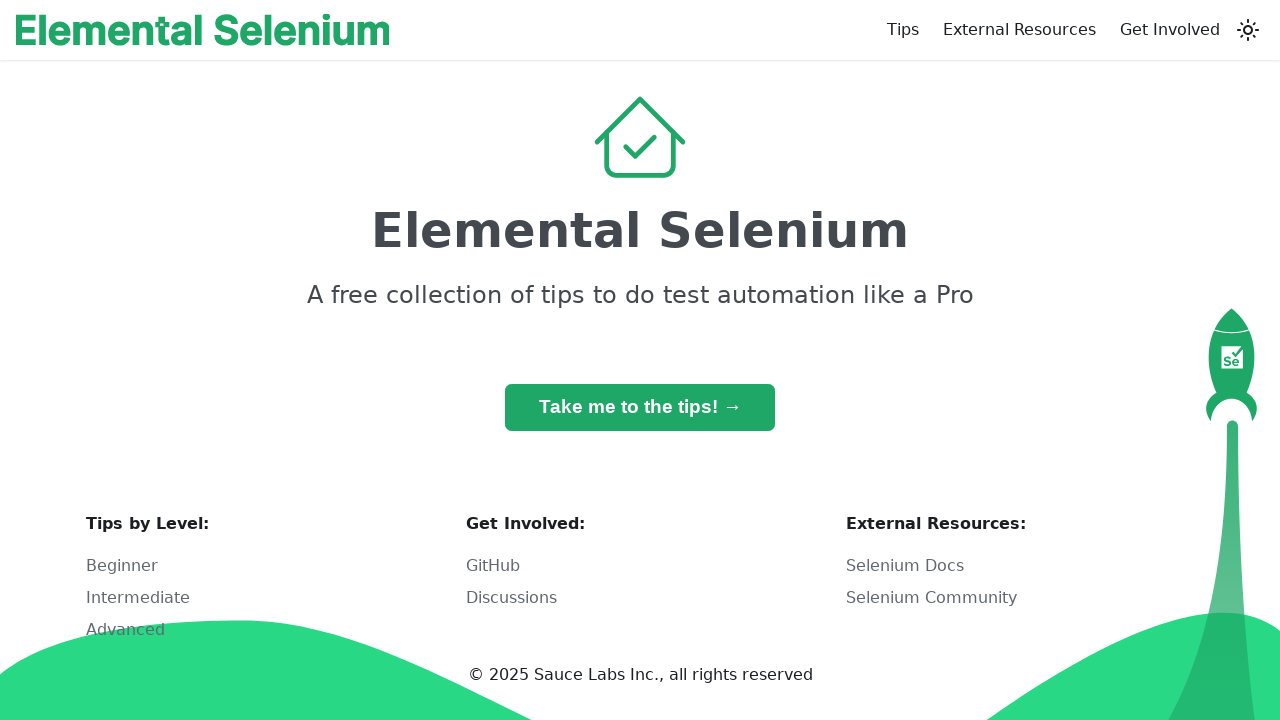

Verified h1 heading on new page contains 'Elemental Selenium'
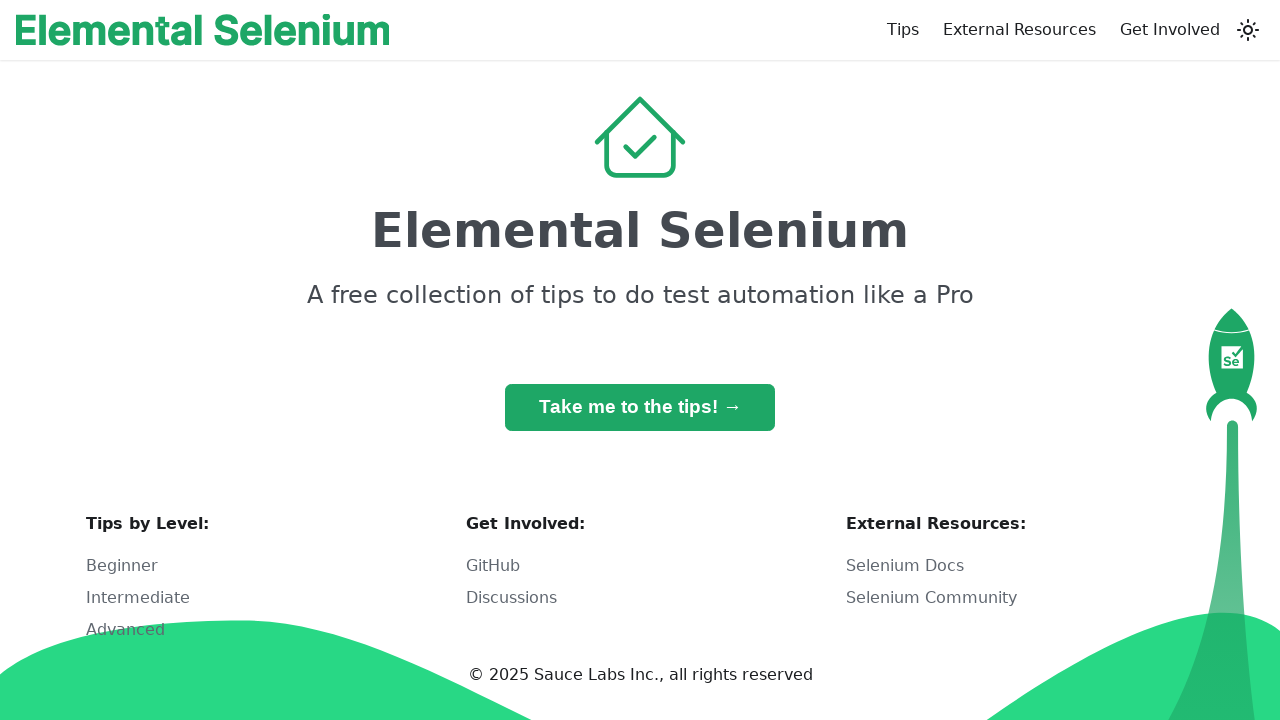

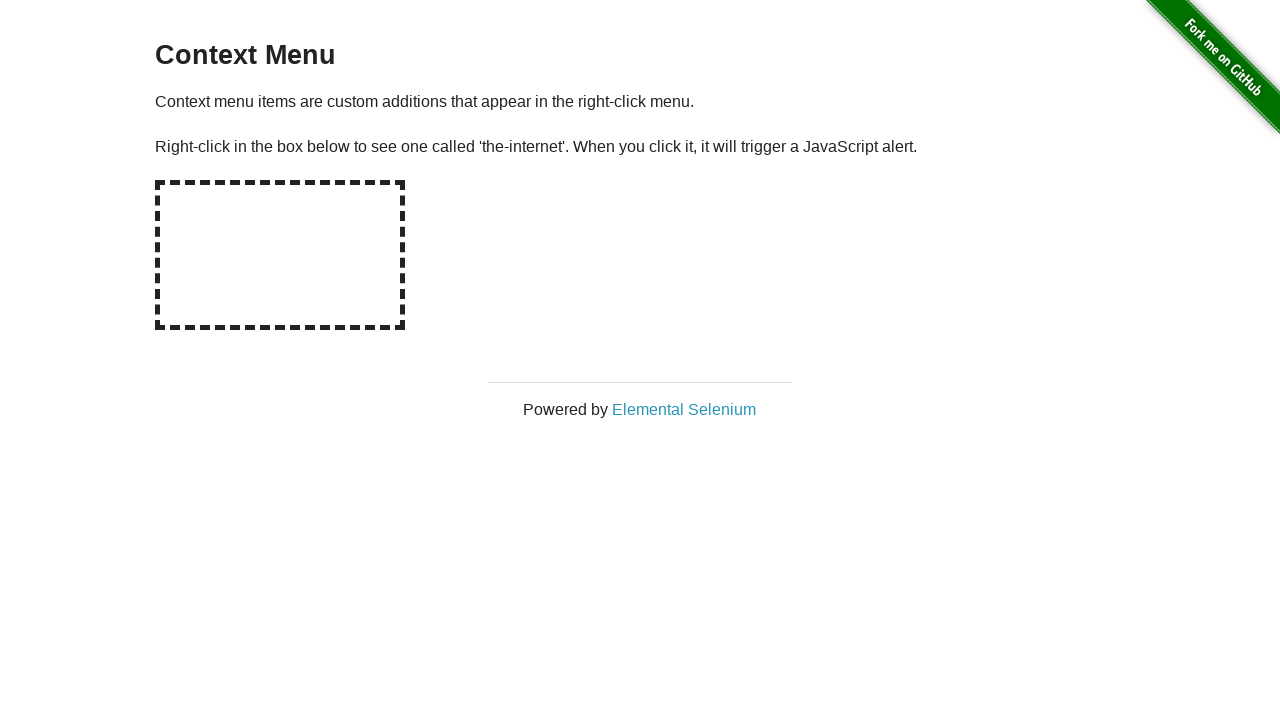